Tests browser navigation methods including opening links in new tabs, navigating back/forward, and refreshing the page

Starting URL: https://www.blazedemo.com/

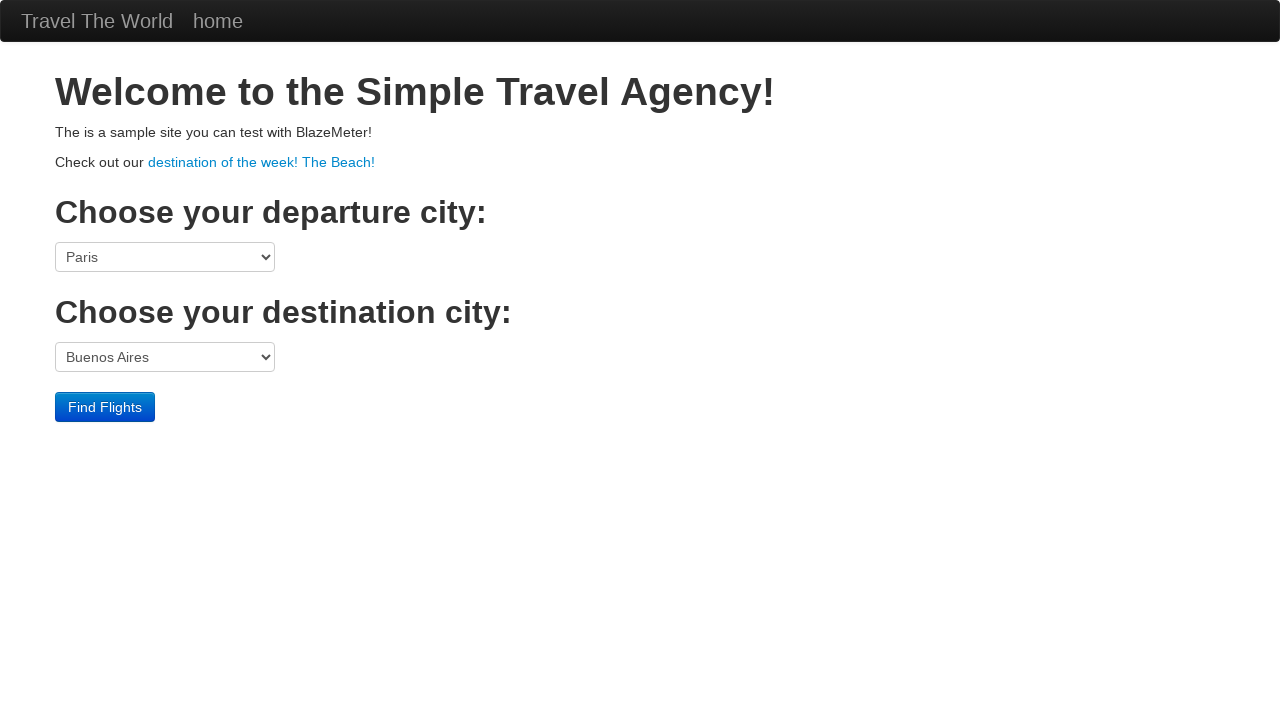

Pressed Control+Enter on submit button to open in new tab on xpath=//input[@type='submit']
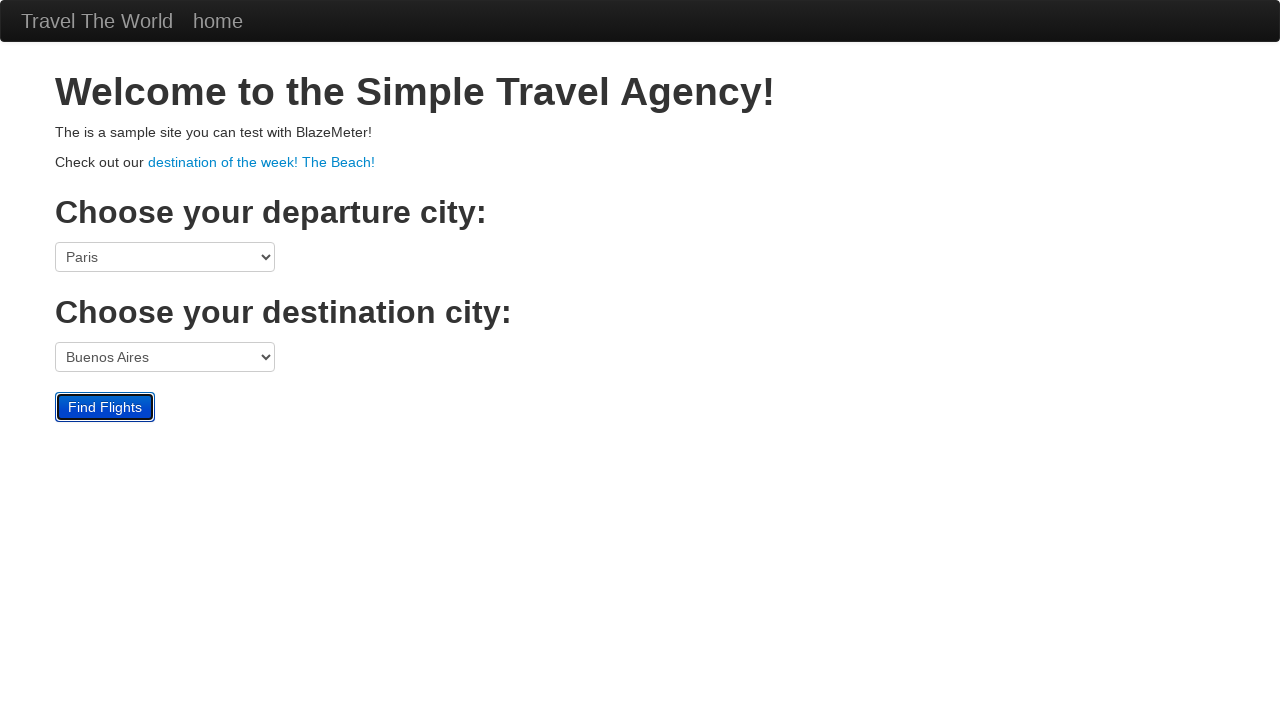

Retrieved all open pages/tabs from context
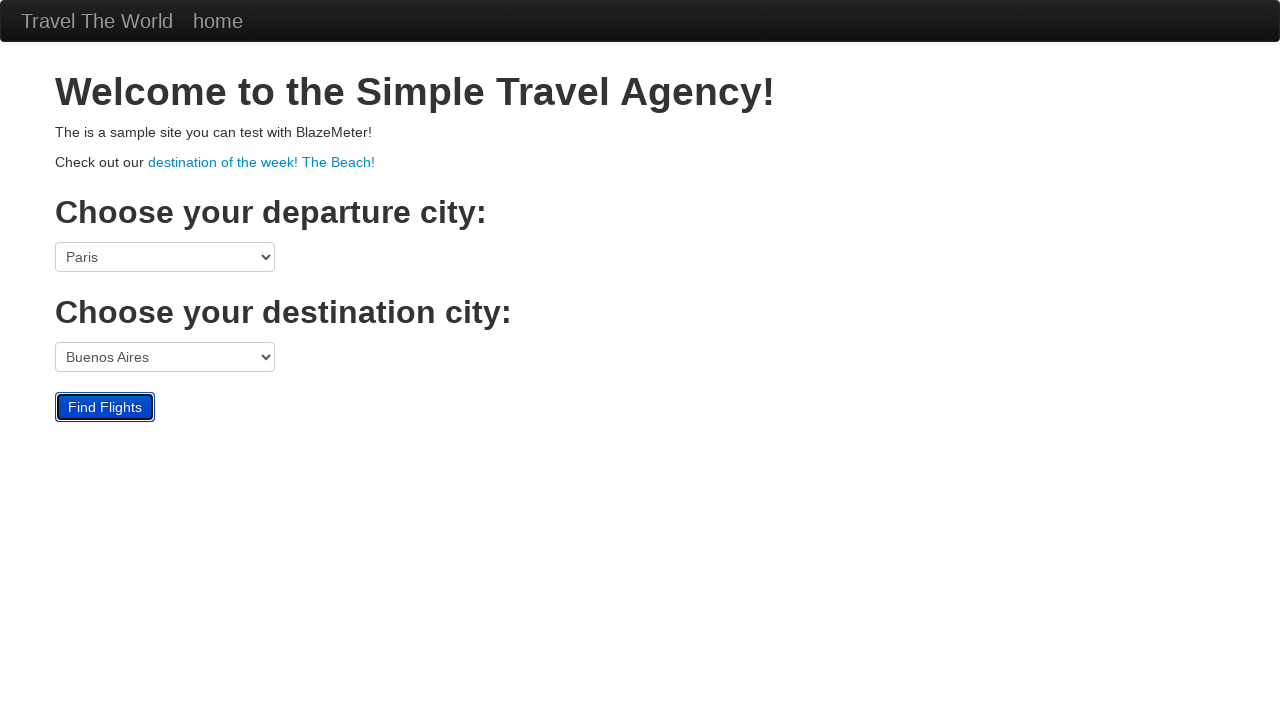

Clicked on 'destination of the week! The Beach!' link at (262, 162) on text=destination of the week! The Beach!
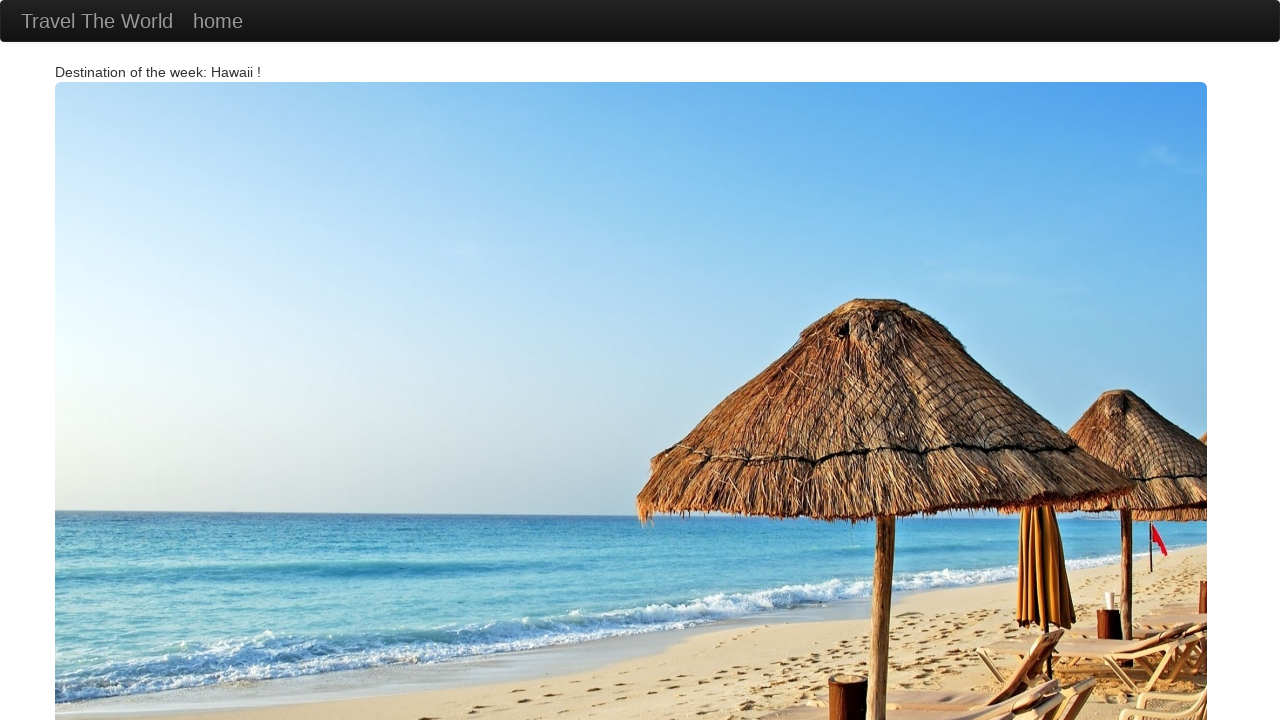

Navigated back to previous page
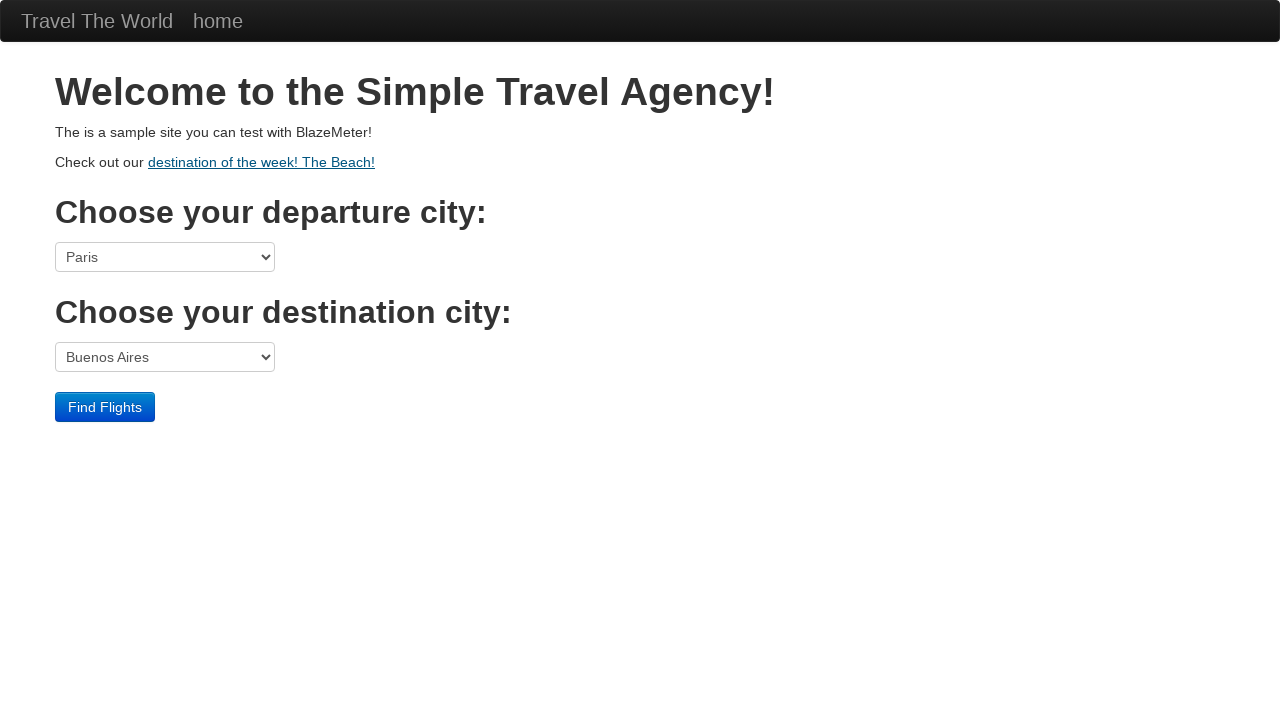

Navigated forward to next page
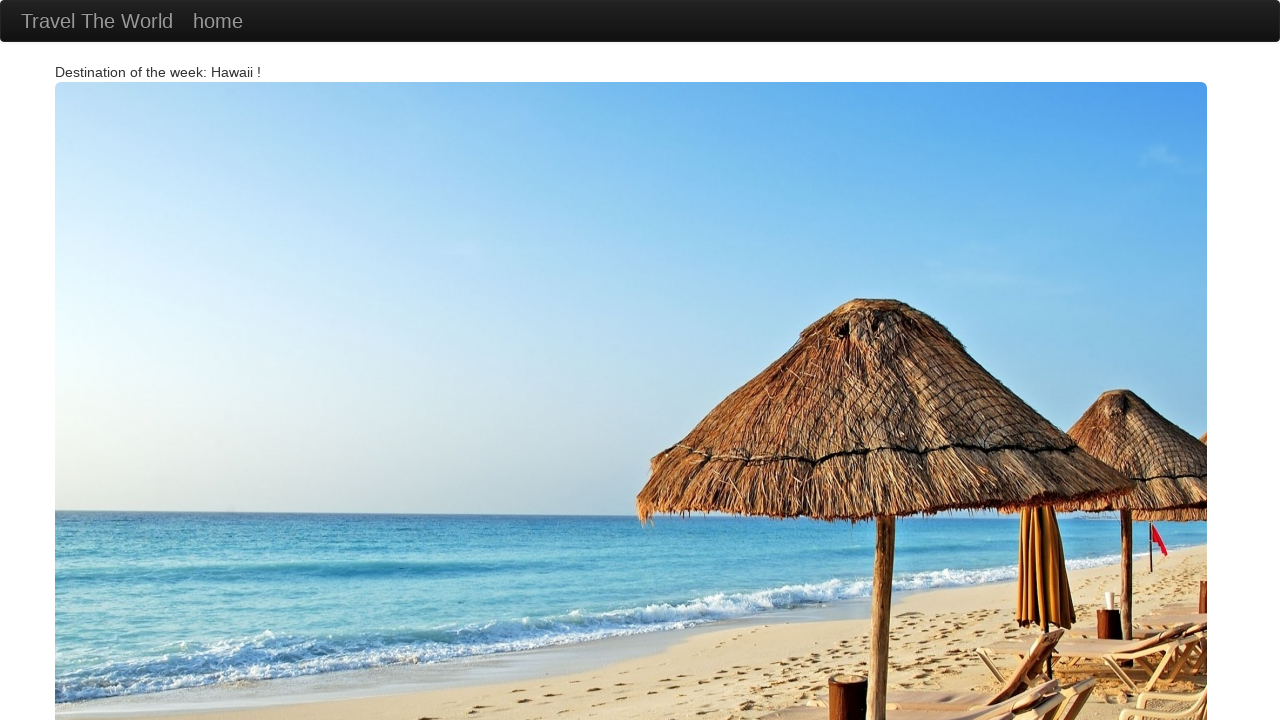

Refreshed the current page
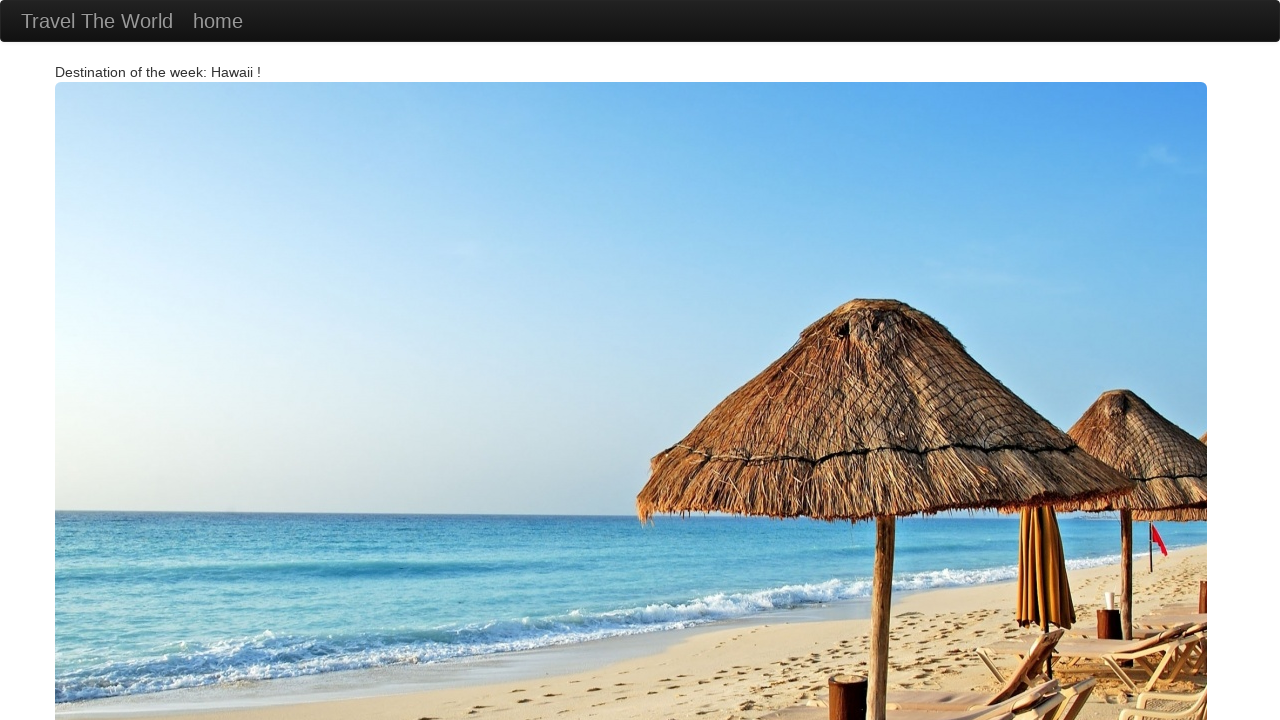

Navigated to login page
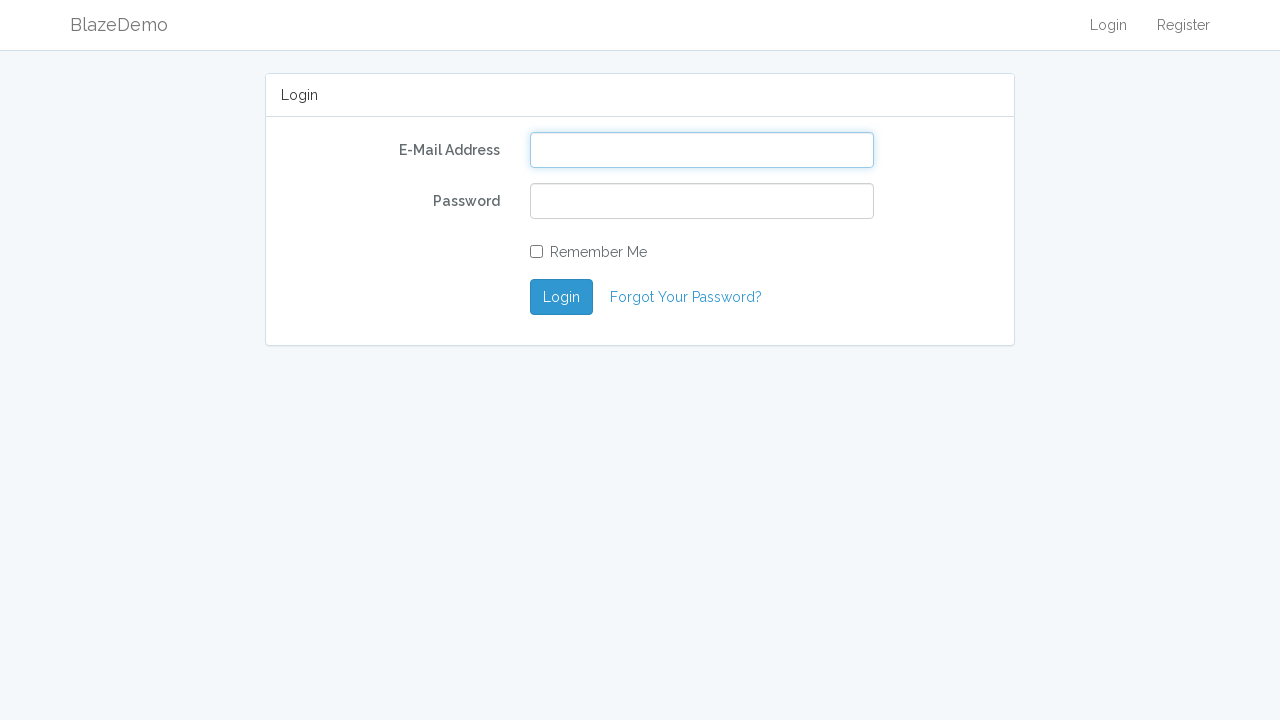

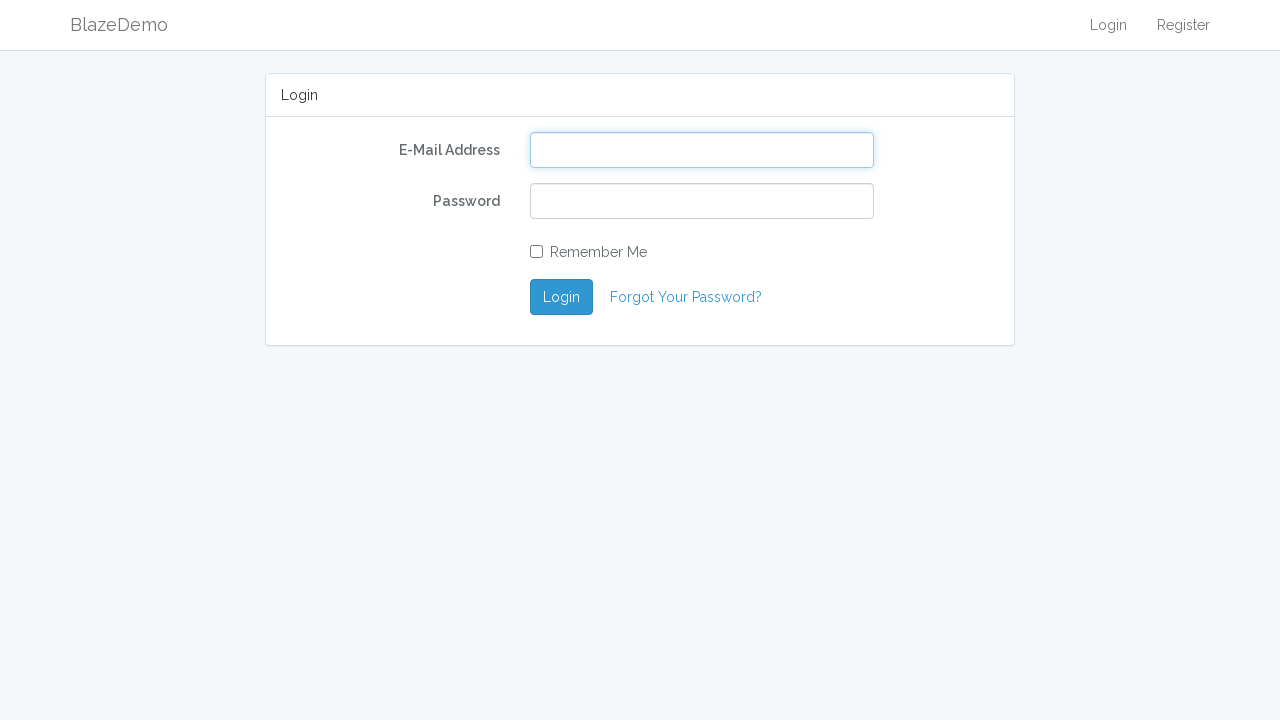